Tests that clicking on the user icon displays a dropdown menu

Starting URL: http://speak-ukrainian.eastus2.cloudapp.azure.com/dev/

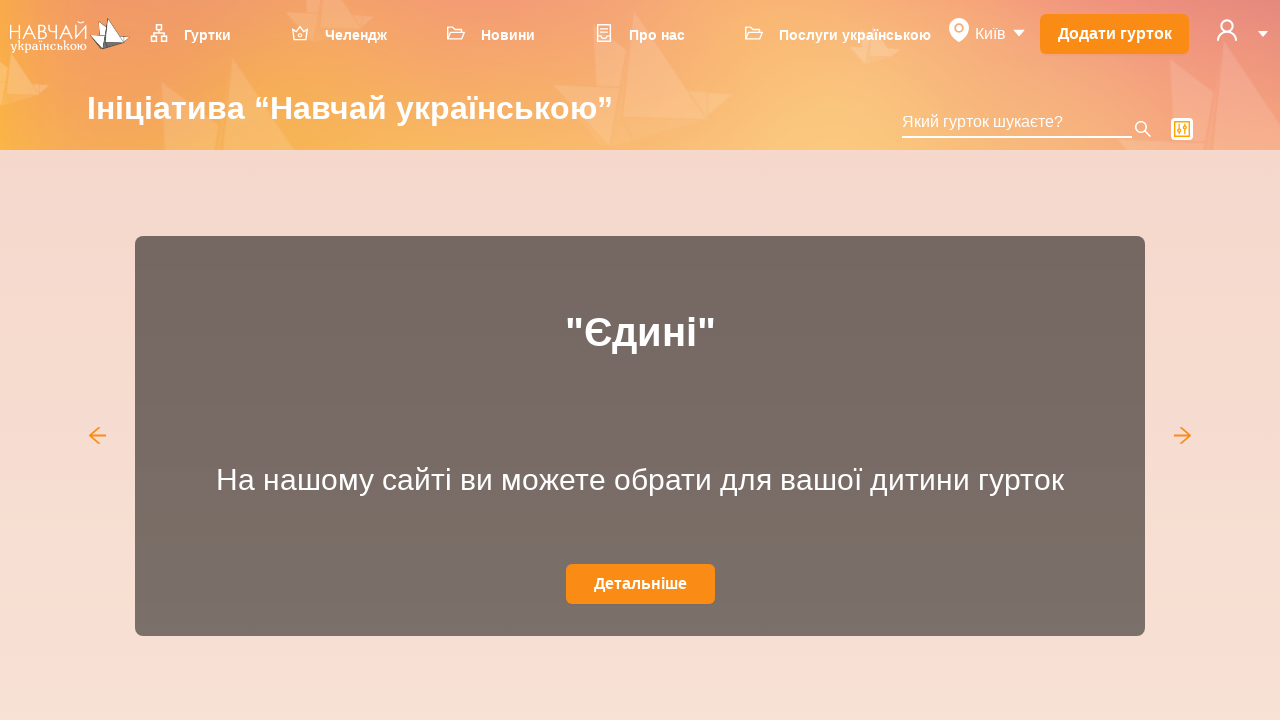

Navigated to application starting URL
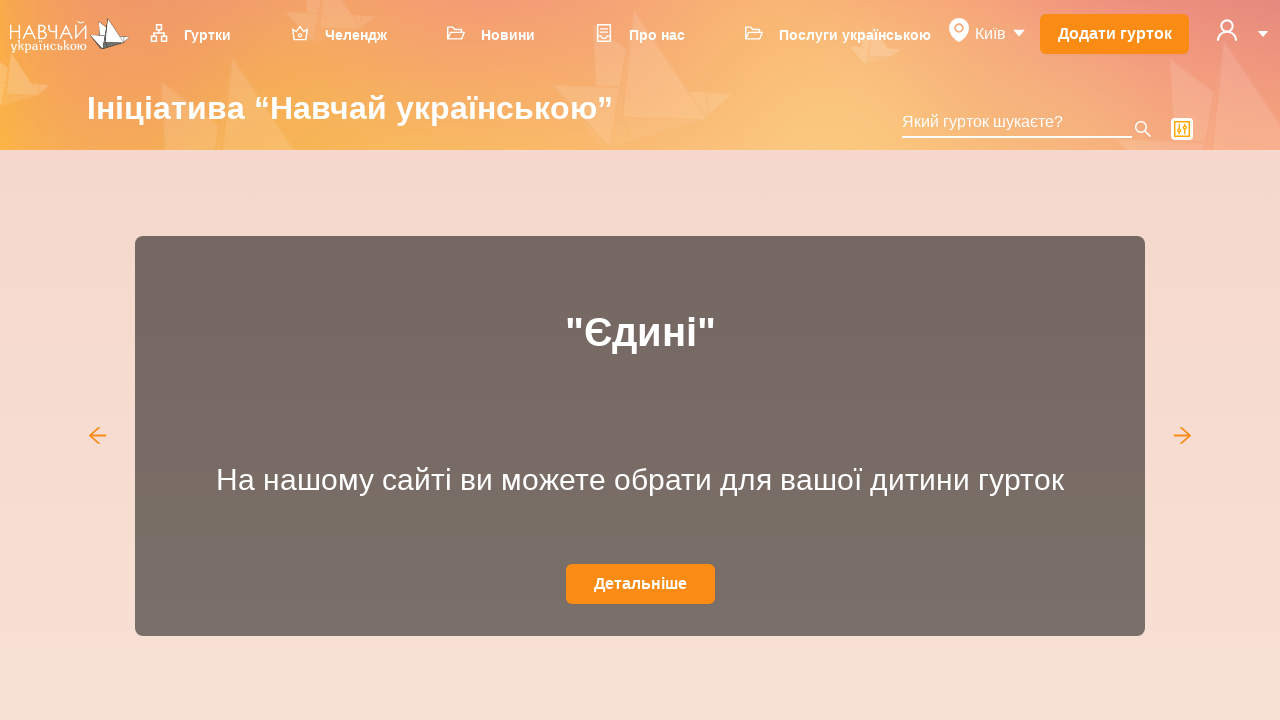

Clicked on user icon at (1227, 30) on svg[data-icon='user']
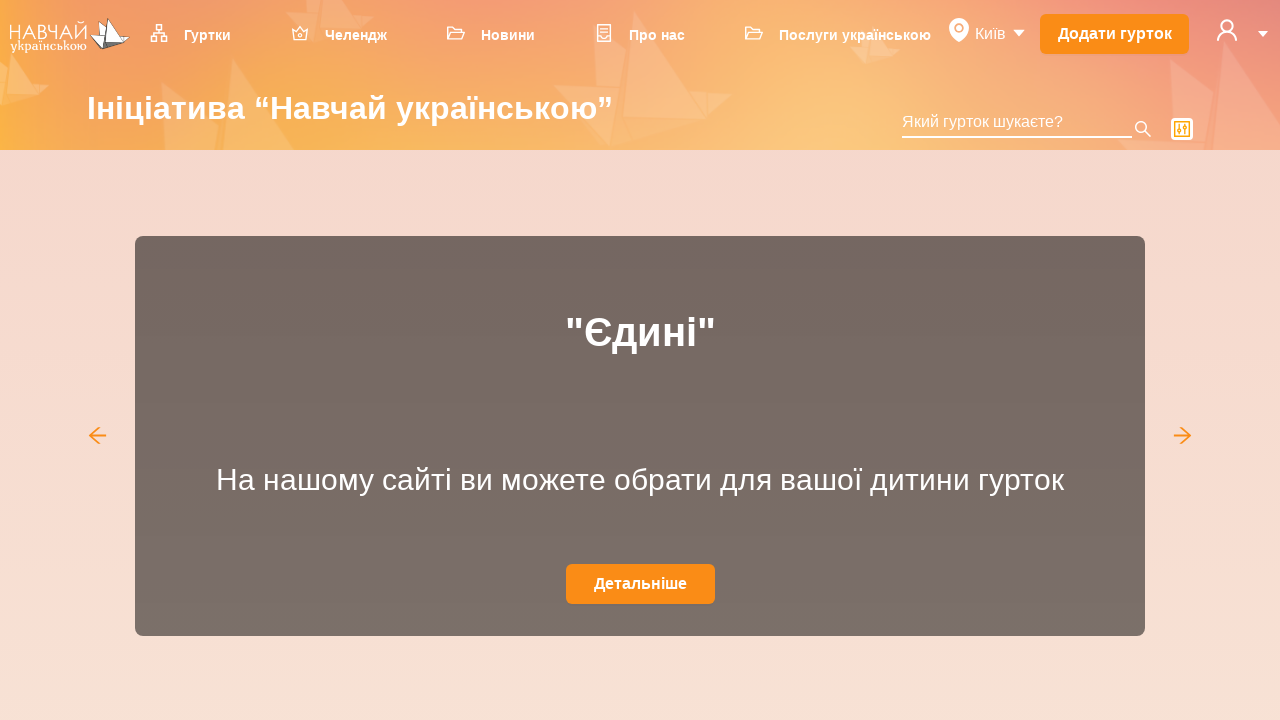

Dropdown menu appeared
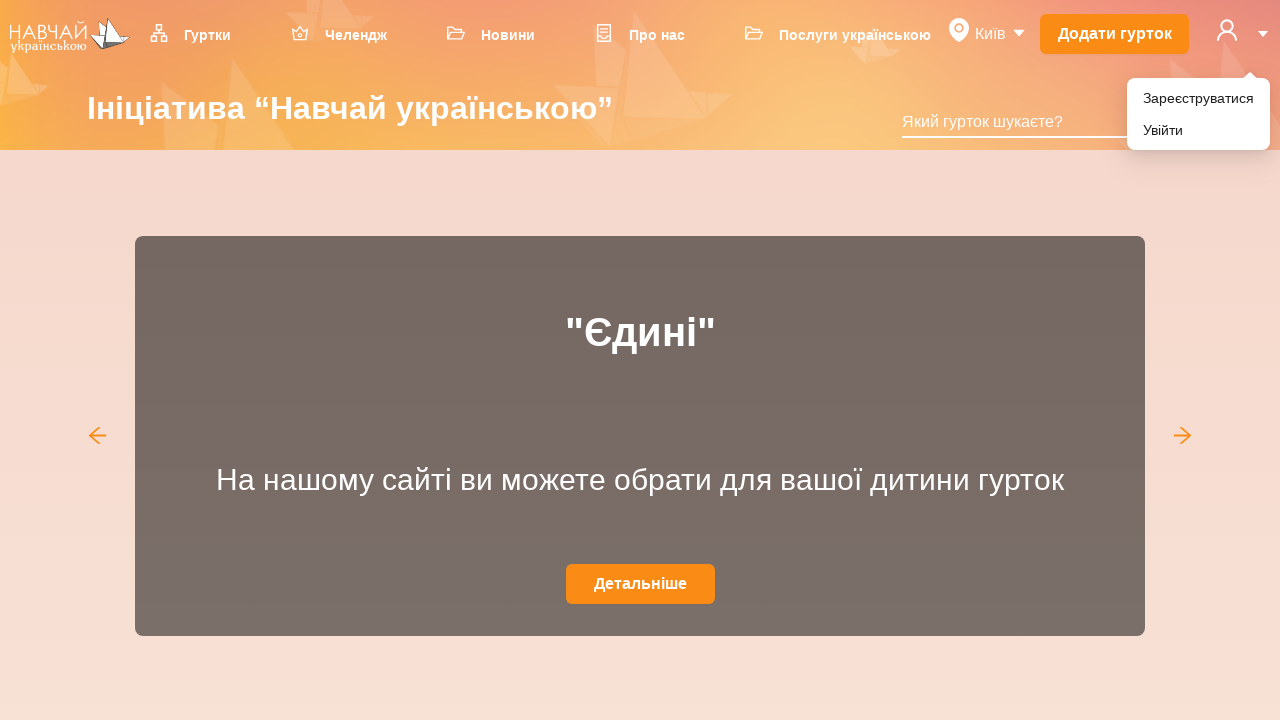

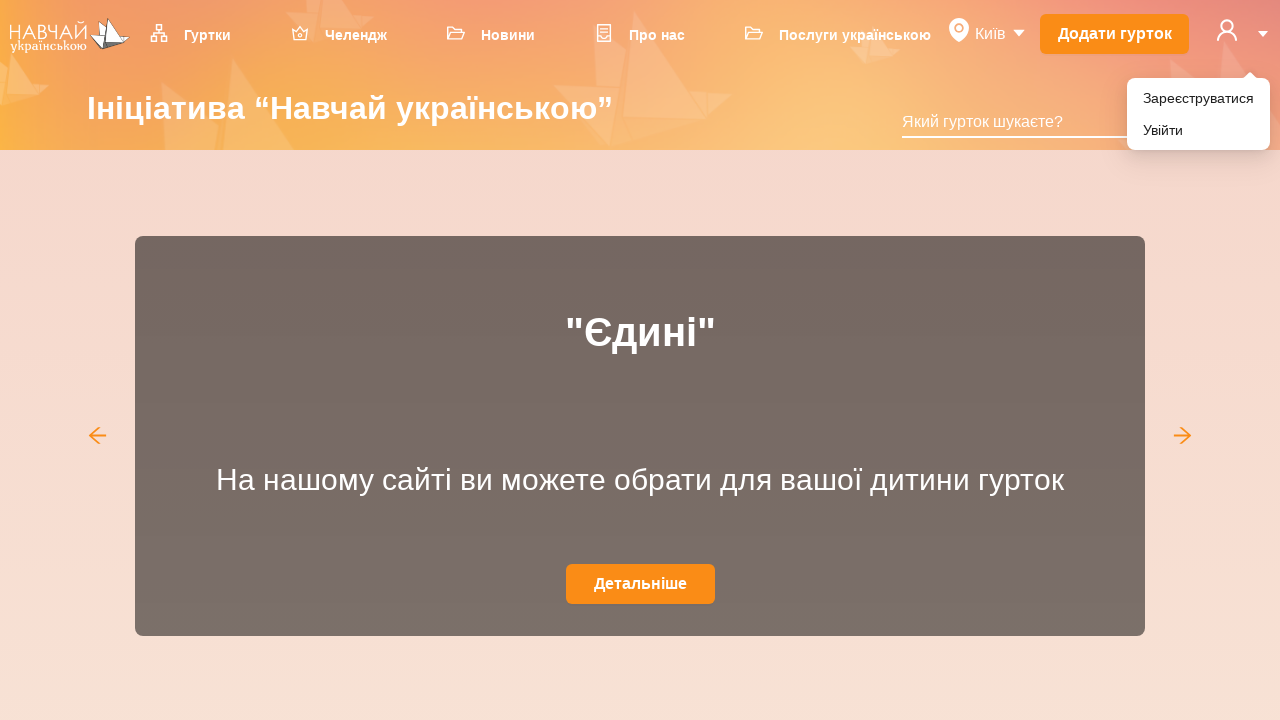